Tests JavaScript alert functionality by triggering a prompt alert, dismissing it, then triggering it again to enter text and accept it

Starting URL: https://the-internet.herokuapp.com/javascript_alerts

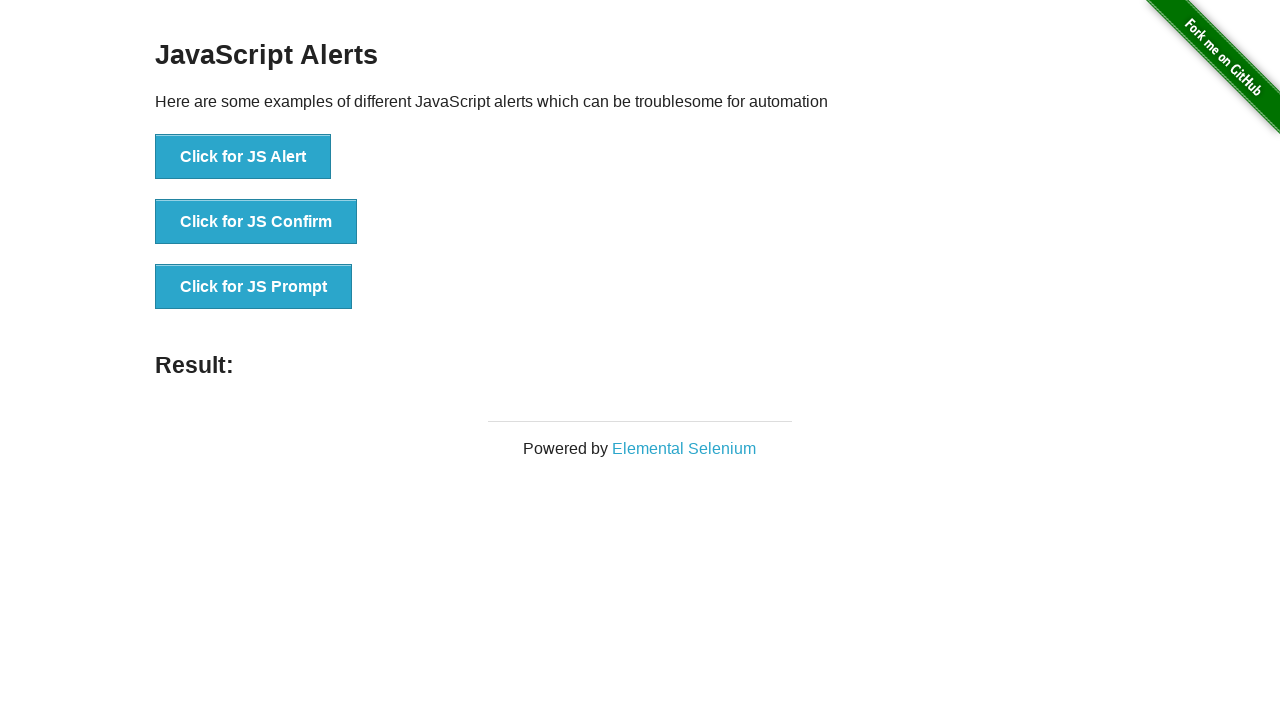

Clicked 'Click for JS Prompt' button to trigger alert at (254, 287) on xpath=//button[text()='Click for JS Prompt']
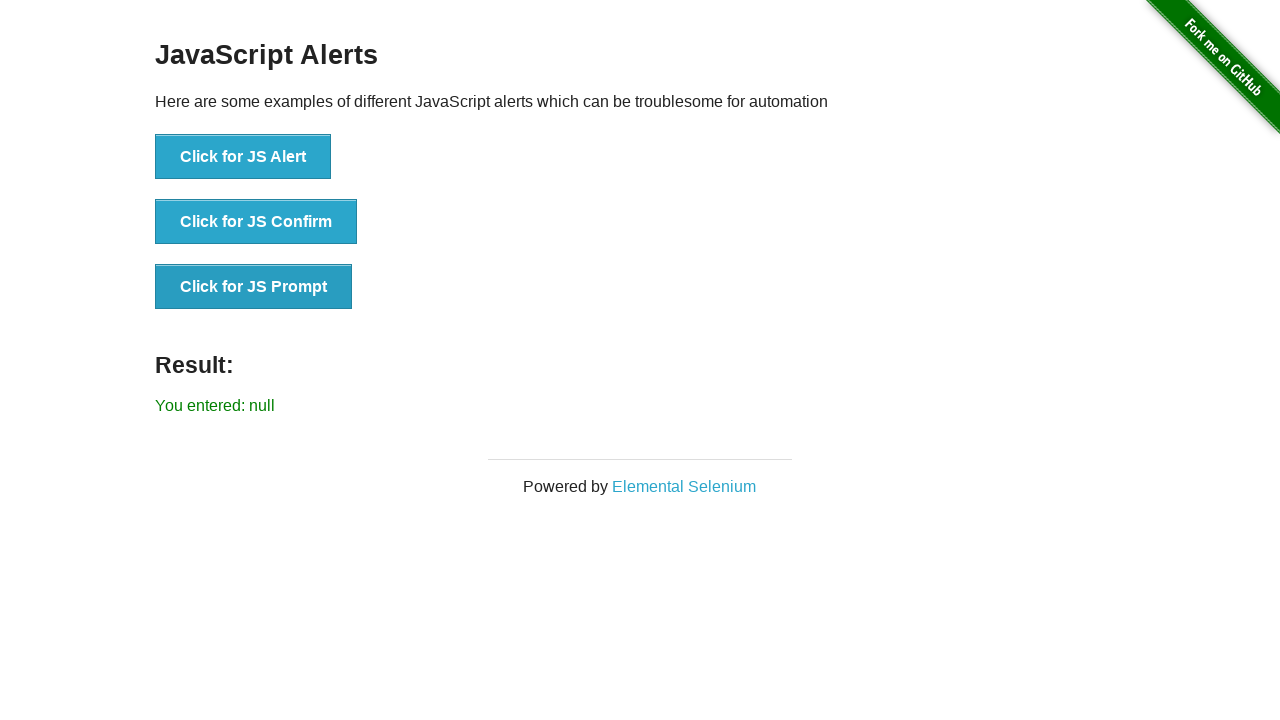

Dismissed the JS Prompt alert by clicking Cancel
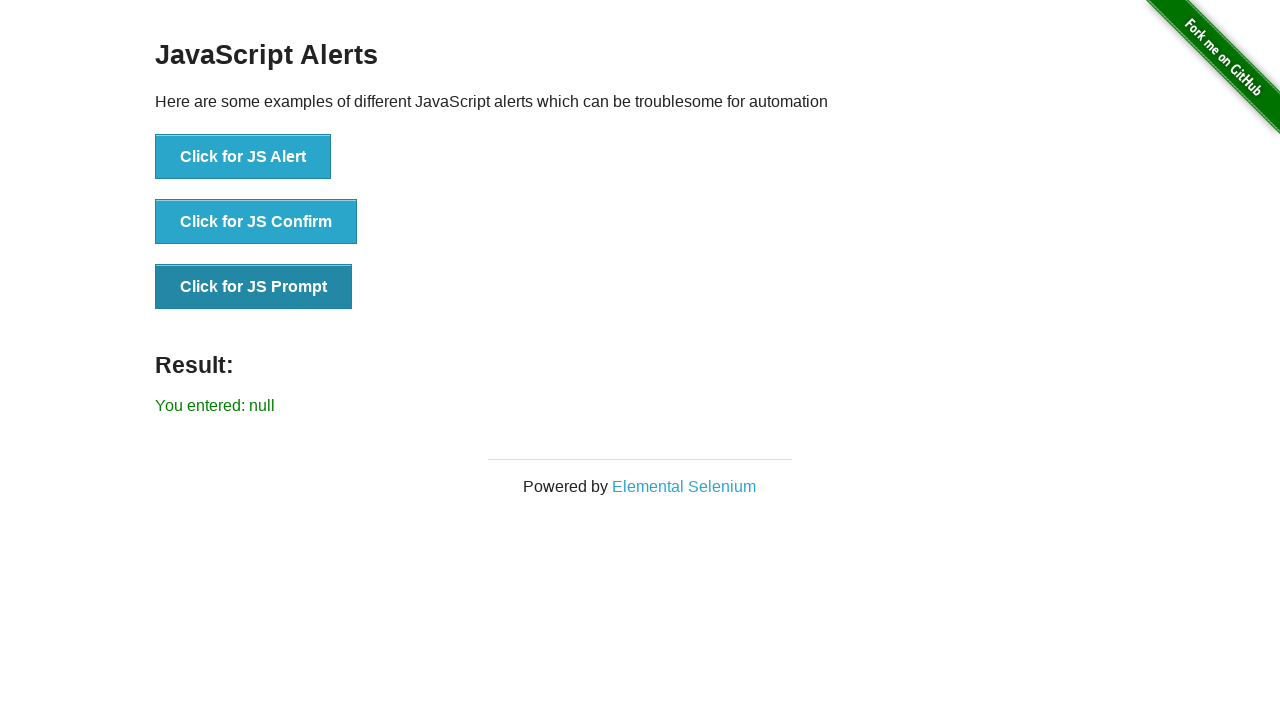

Waited 500ms for dialog to be fully handled
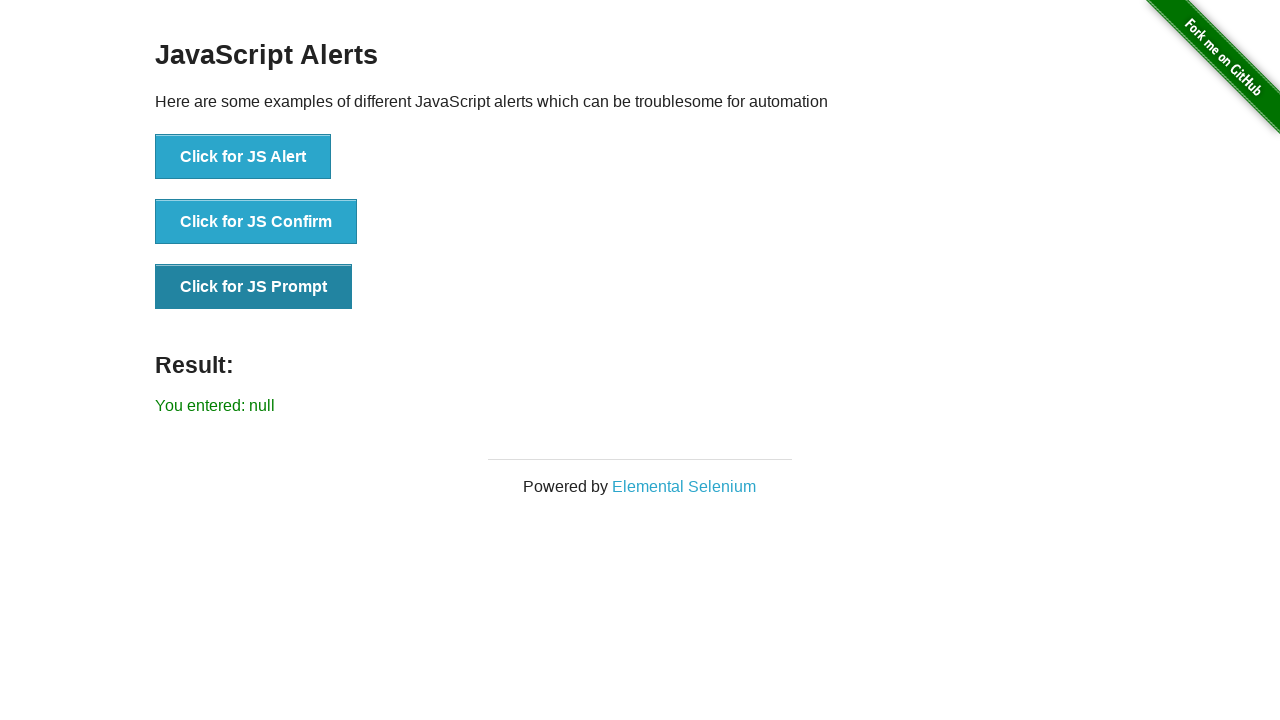

Clicked 'Click for JS Prompt' button again to trigger alert at (254, 287) on xpath=//button[text()='Click for JS Prompt']
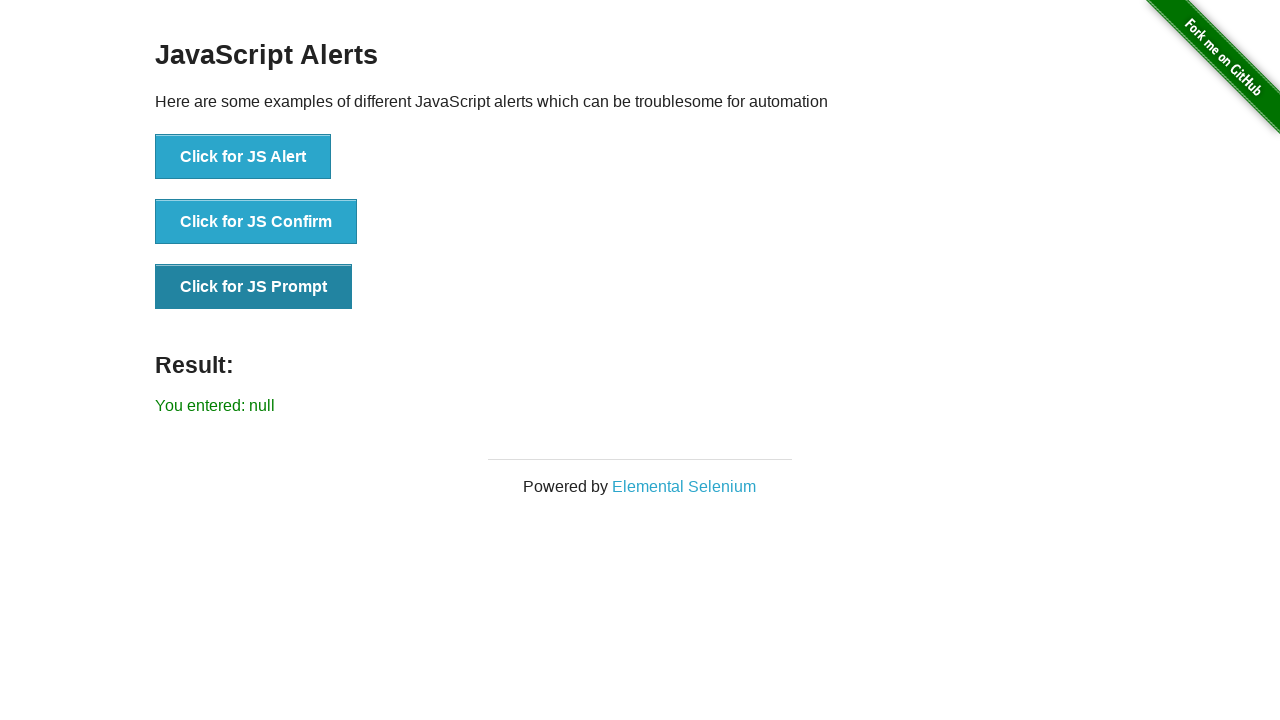

Accepted the JS Prompt alert with input text 'title'
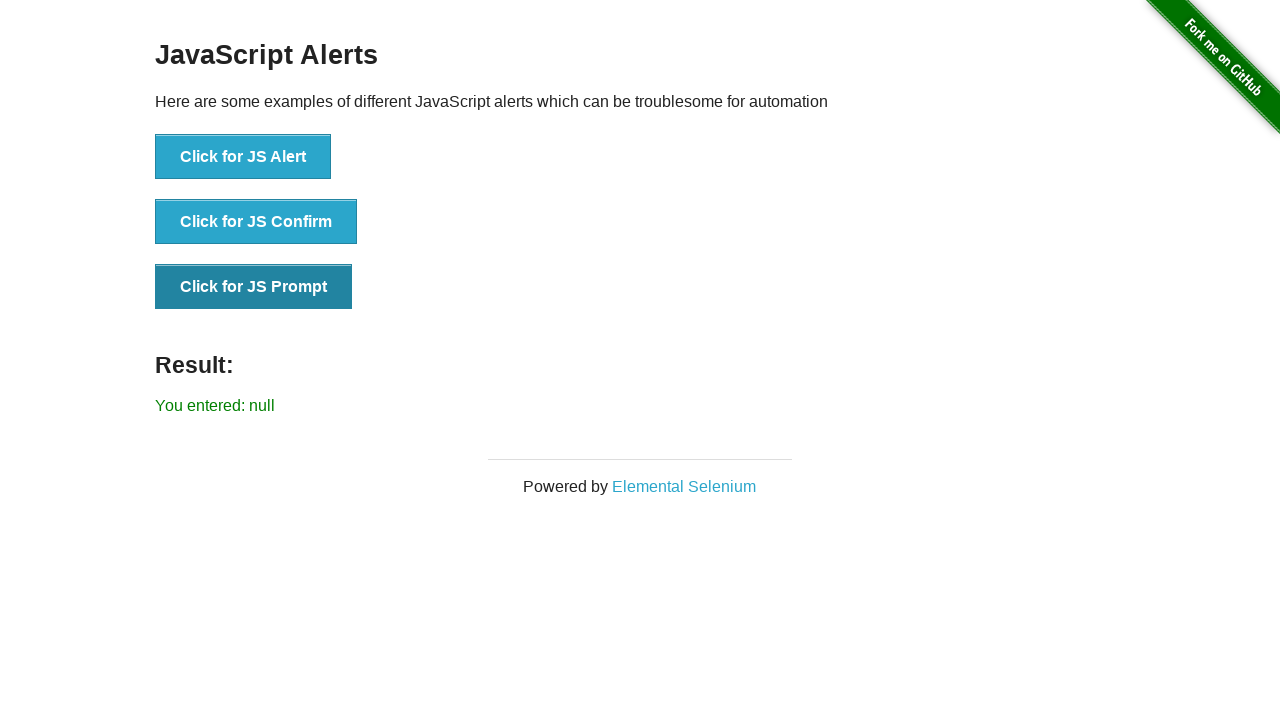

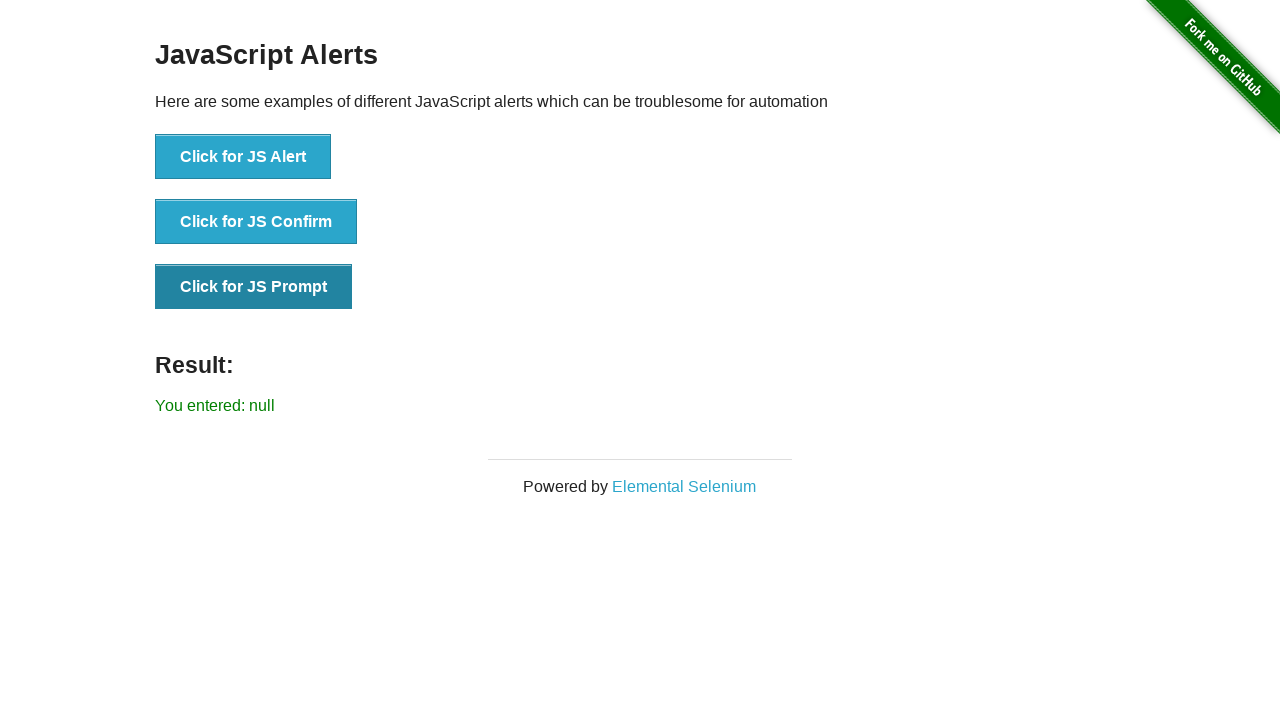